Navigates to CVS website and clicks through Shop and Beauty sections

Starting URL: https://cvs.com

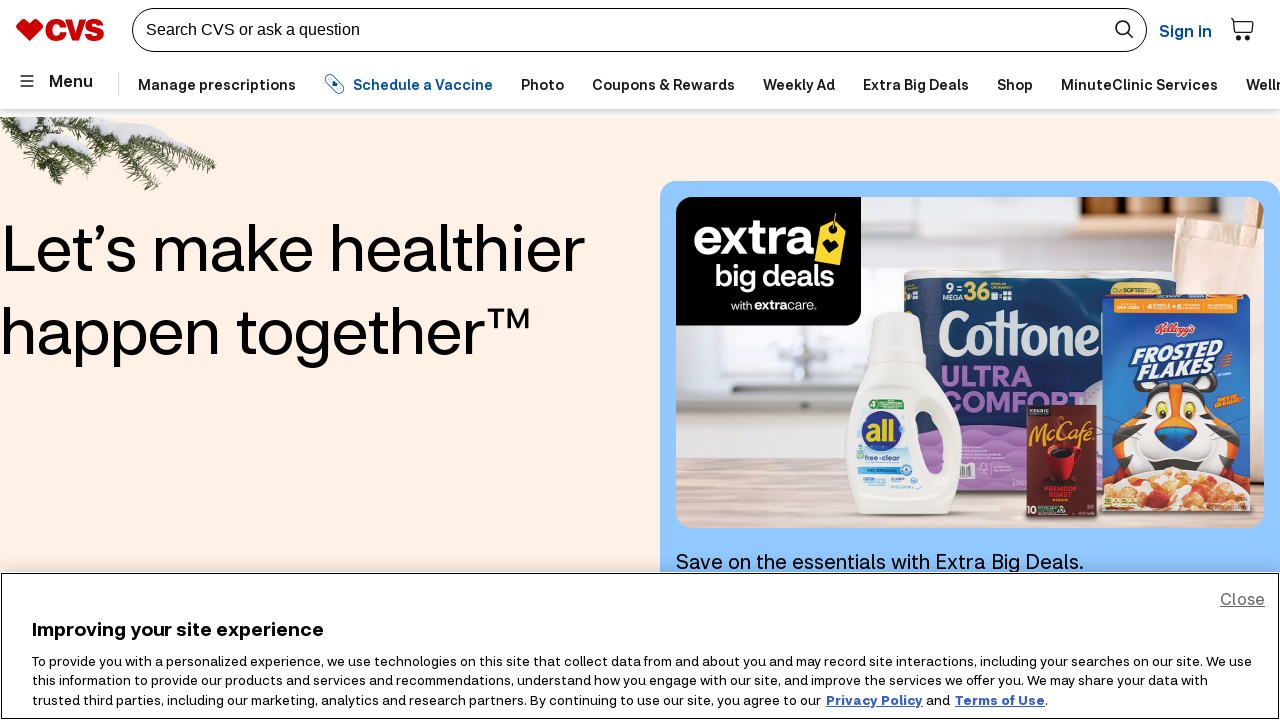

Navigated to CVS website
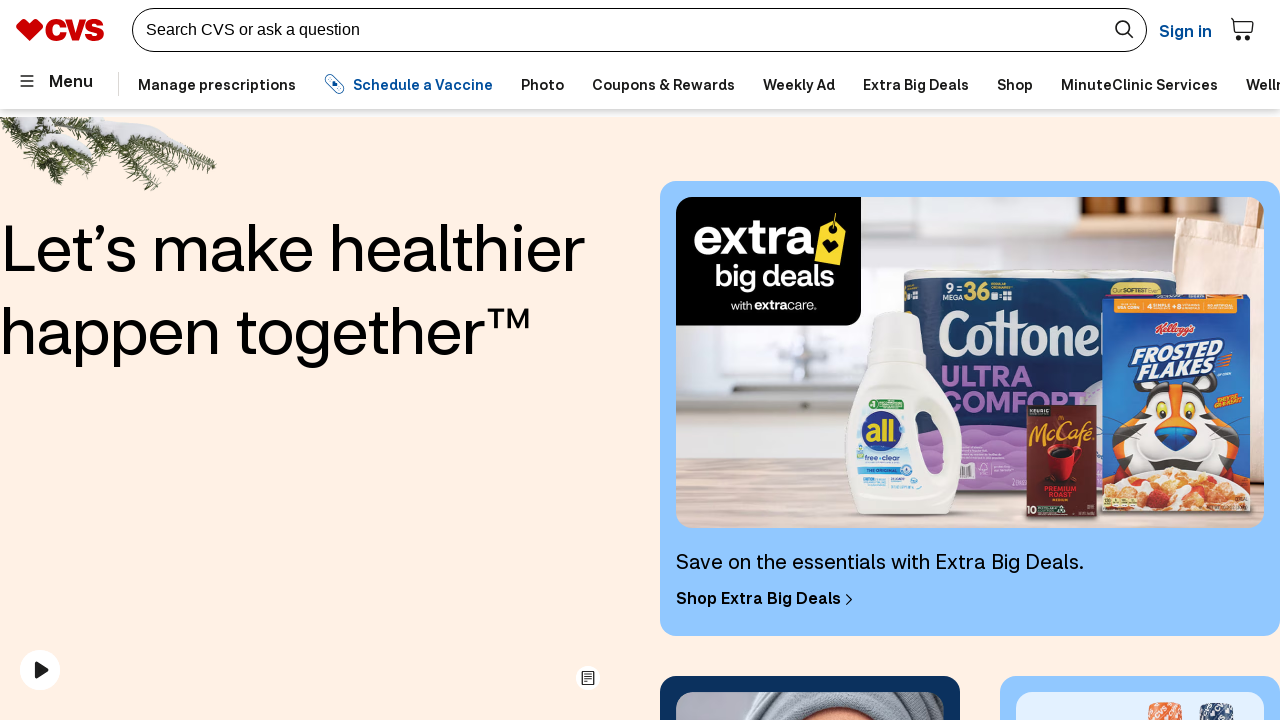

Clicked on Shop link at (1015, 84) on a:text('Shop')
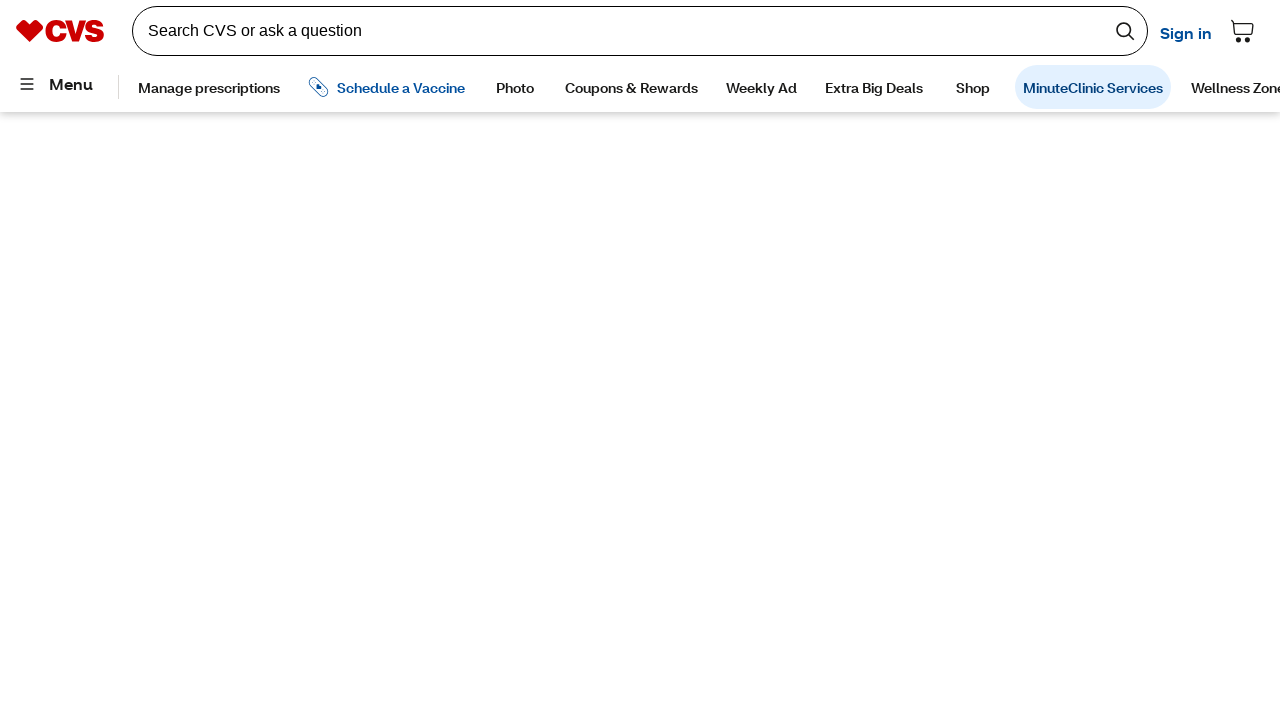

Clicked on Beauty link at (640, 360) on a:text('Beauty')
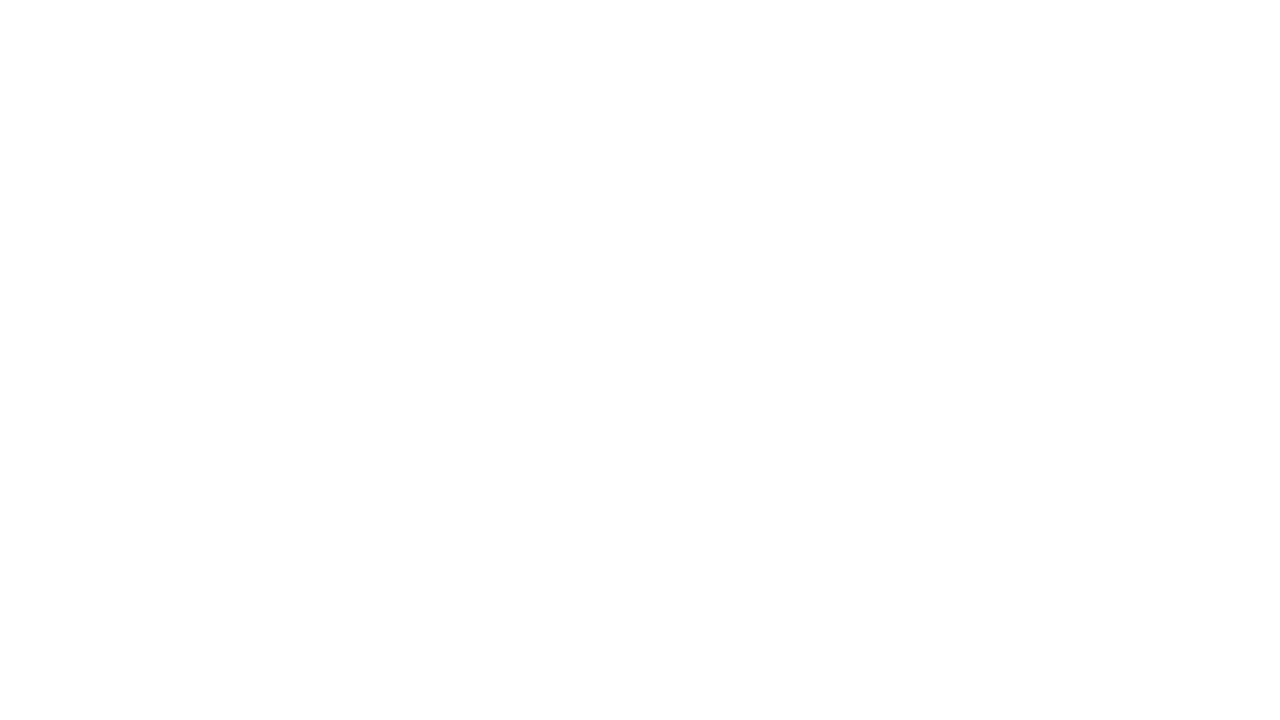

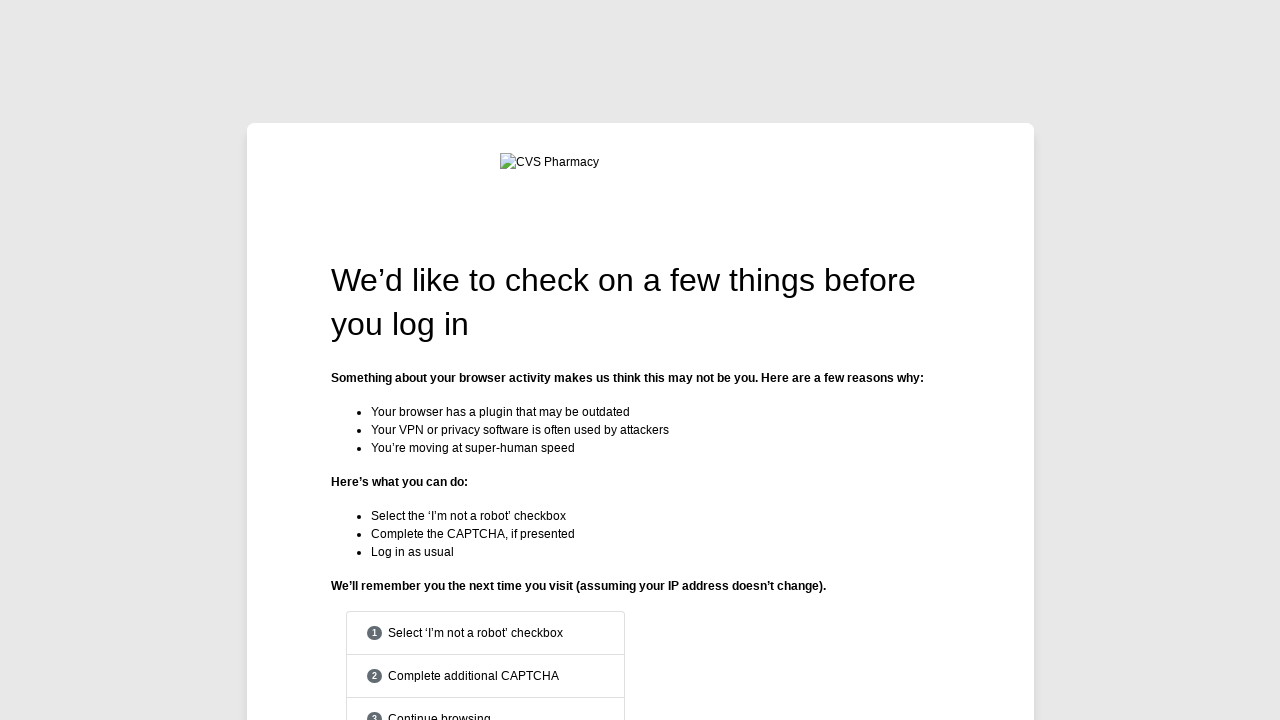